Tests calendar date picker functionality by navigating through year and month views to select a specific date and verify the selection

Starting URL: https://rahulshettyacademy.com/seleniumPractise/#/offers

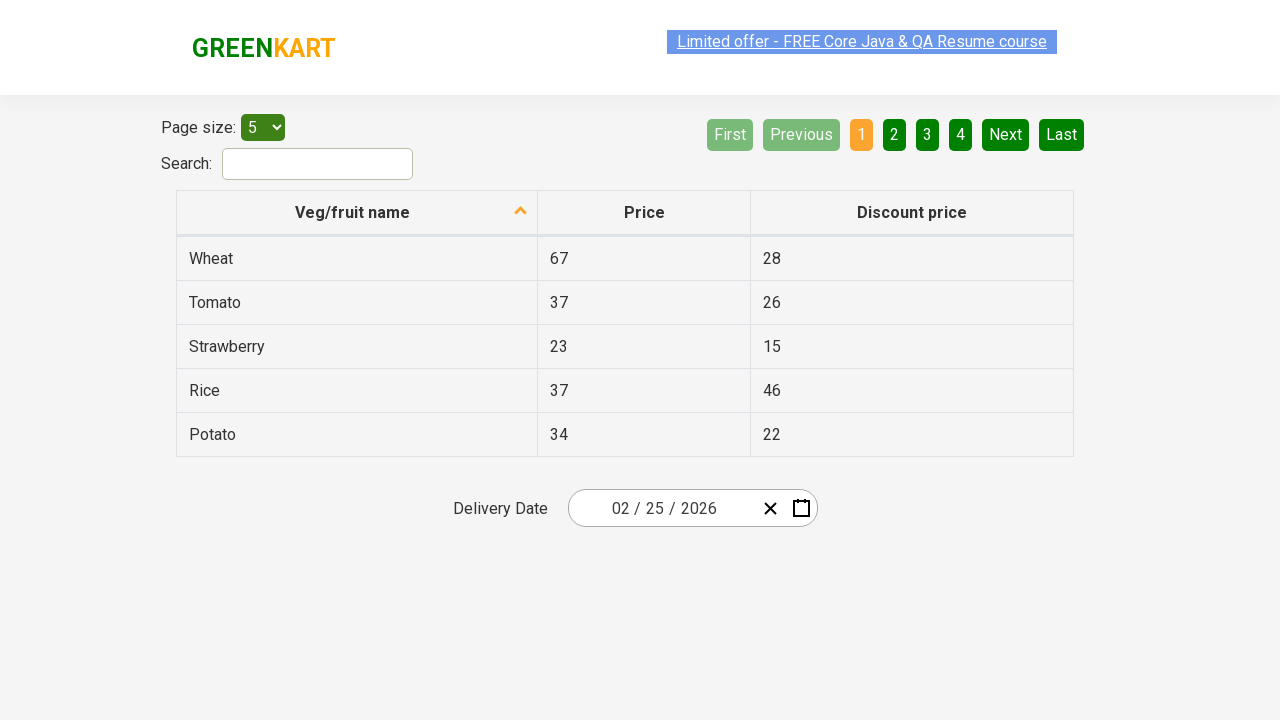

Clicked date picker to open calendar at (662, 508) on .react-date-picker__inputGroup
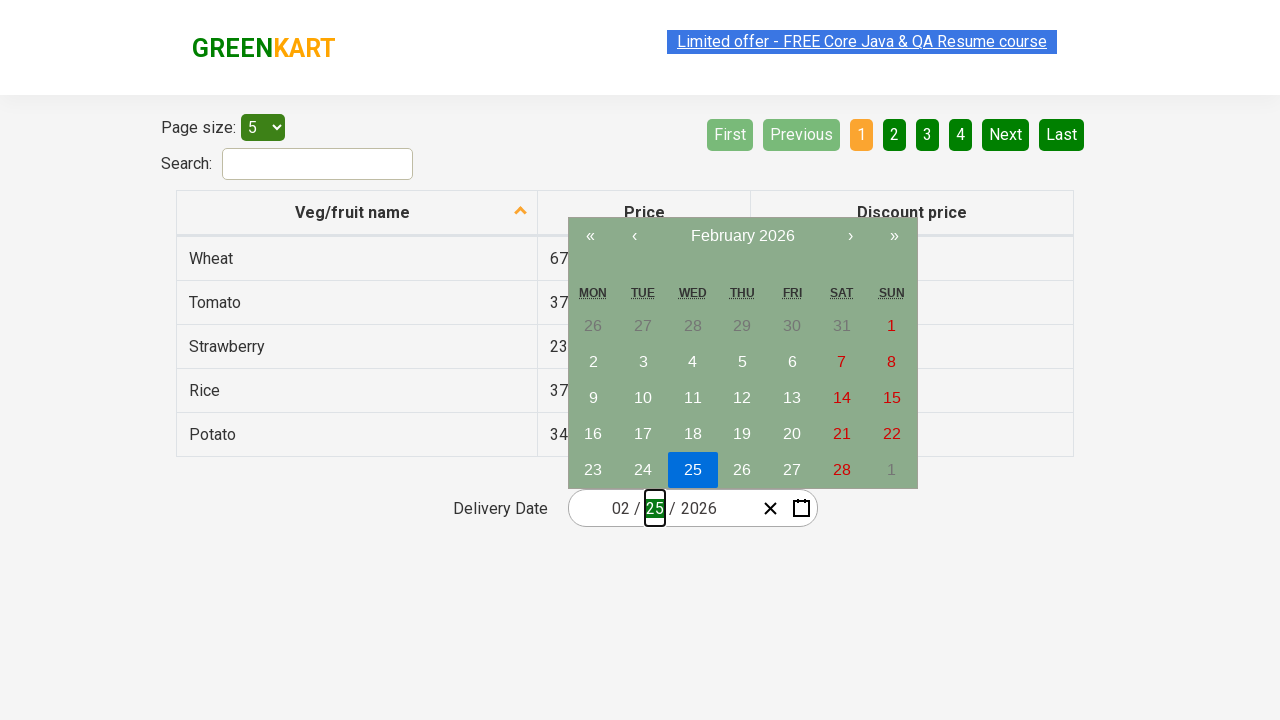

Clicked navigation label to navigate to year view at (742, 236) on .react-calendar__navigation__label
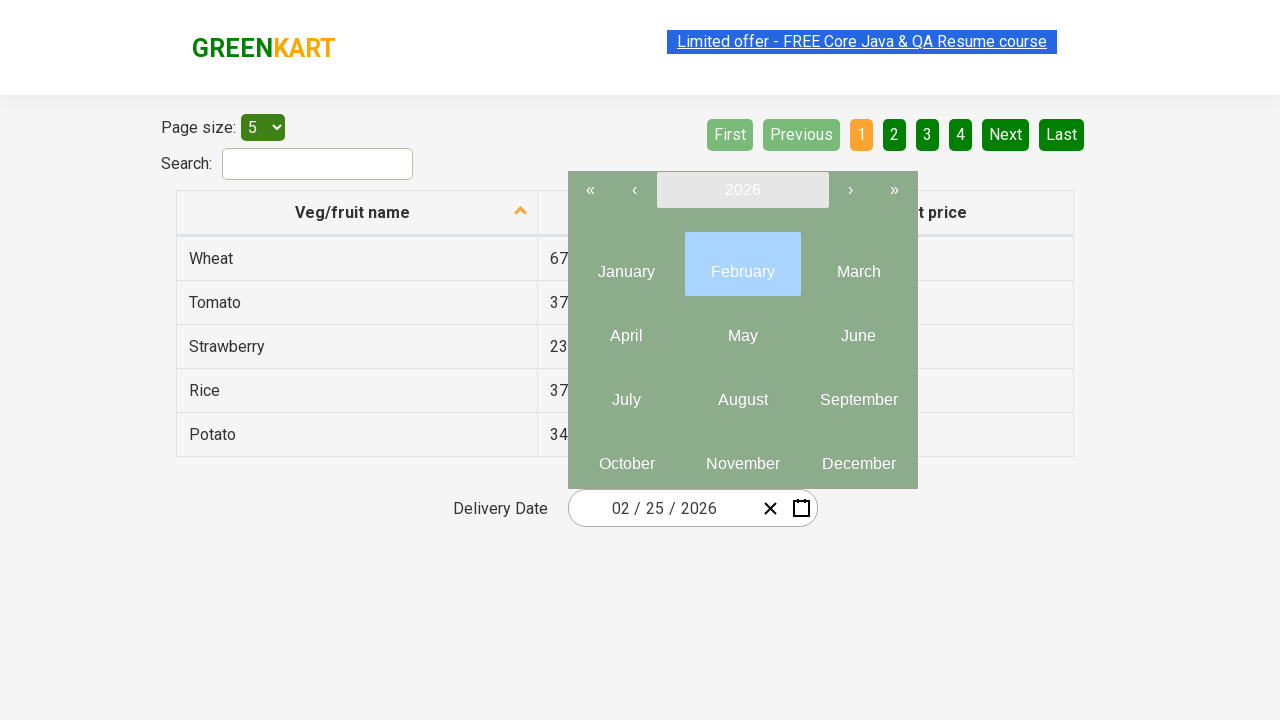

Clicked navigation label again to reach year selection view at (742, 190) on .react-calendar__navigation__label
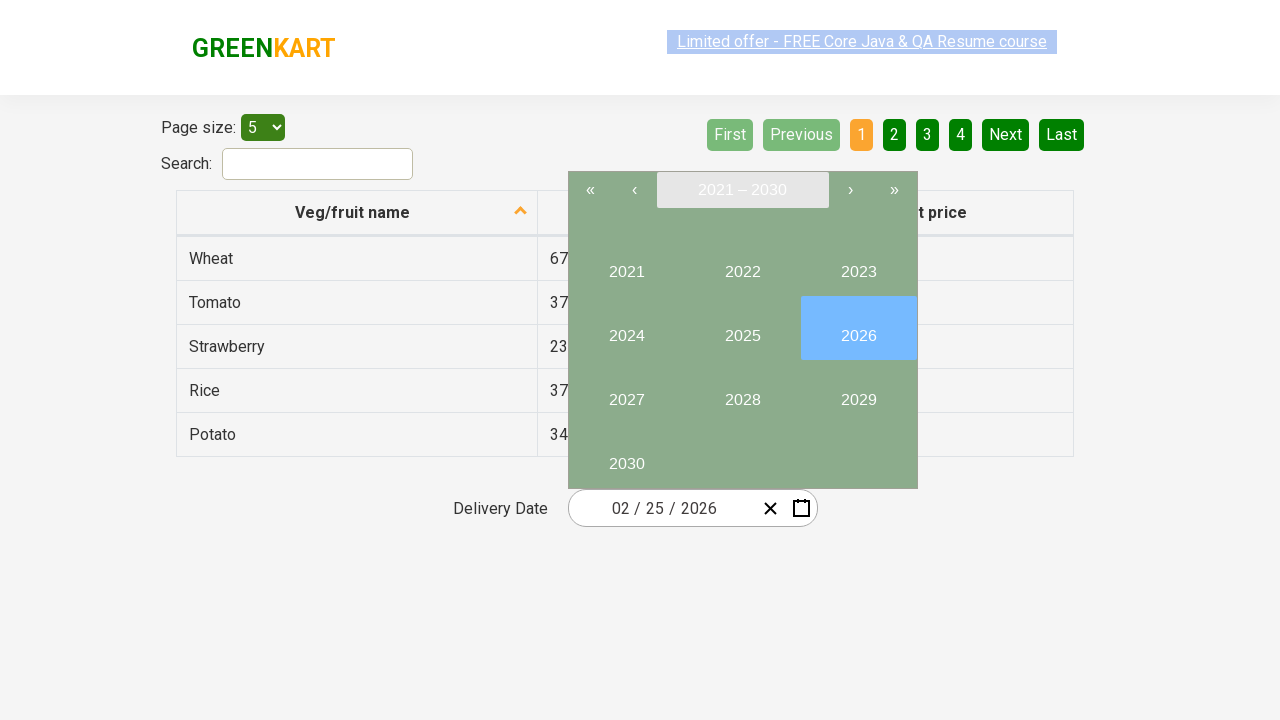

Selected year 2027 at (626, 392) on button:has-text('2027')
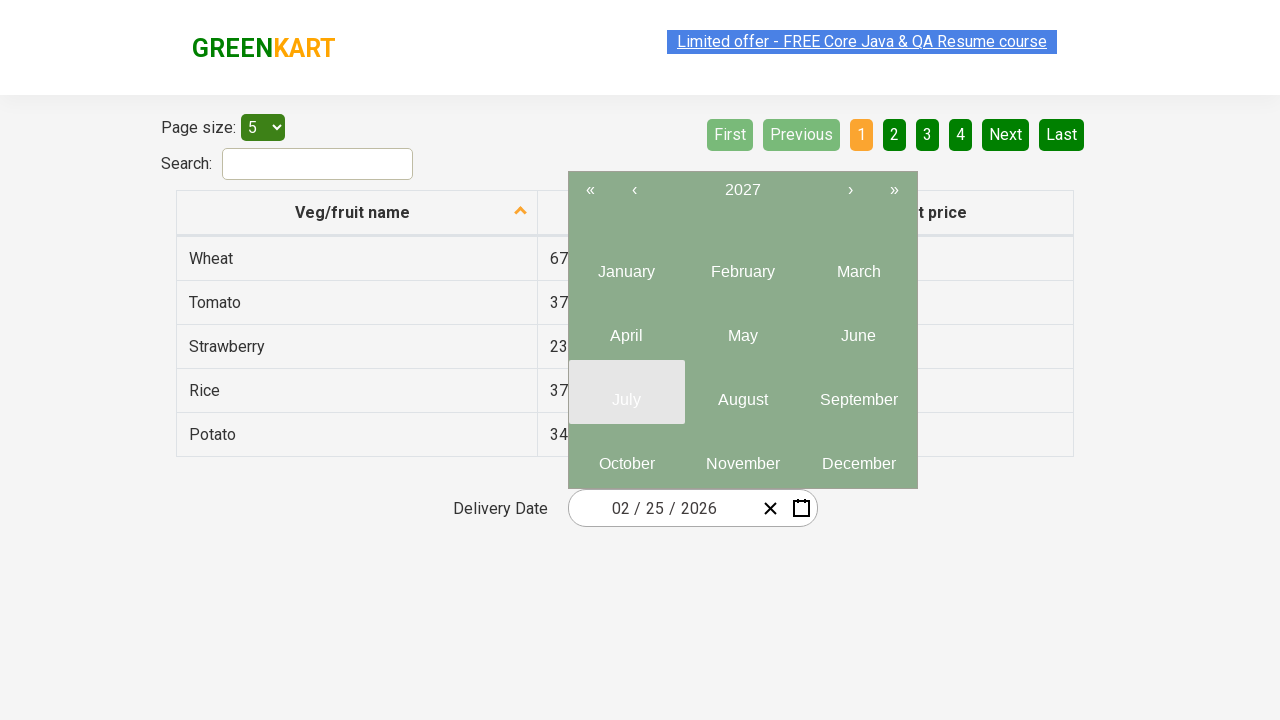

Selected month 6 (June) at (858, 328) on .react-calendar__year-view__months__month >> nth=5
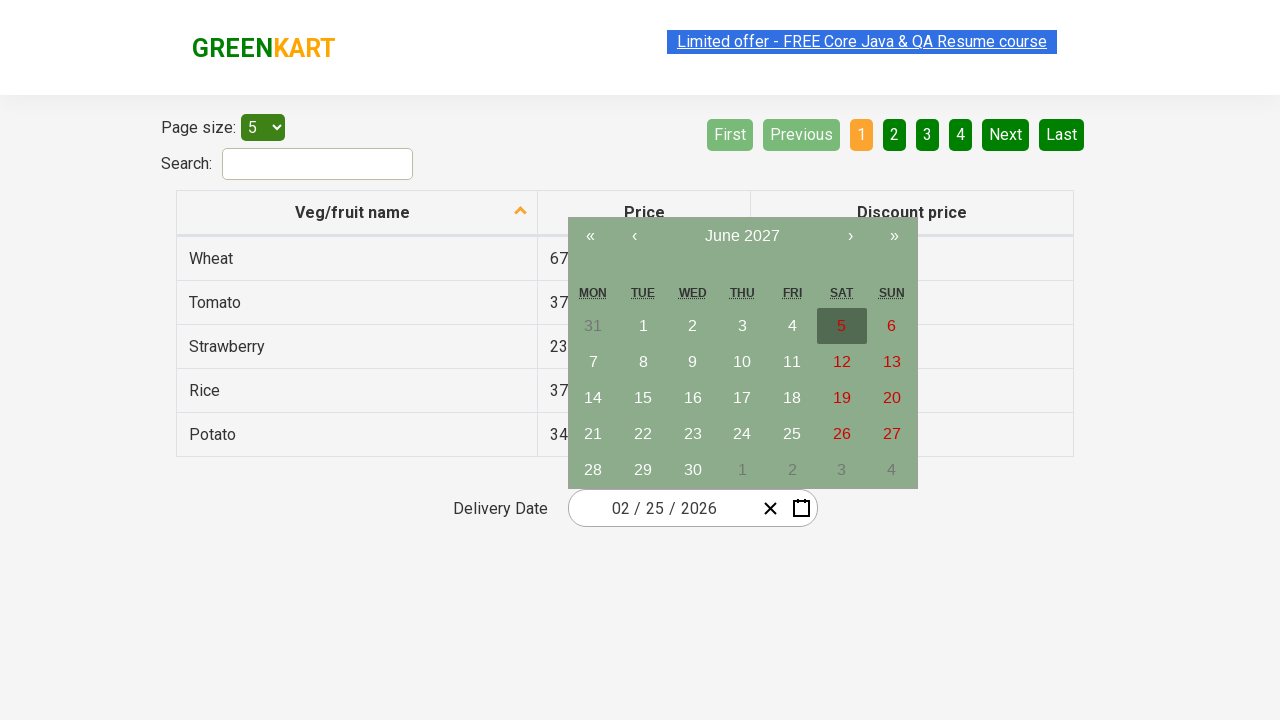

Selected day 15 at (643, 398) on abbr:has-text('15')
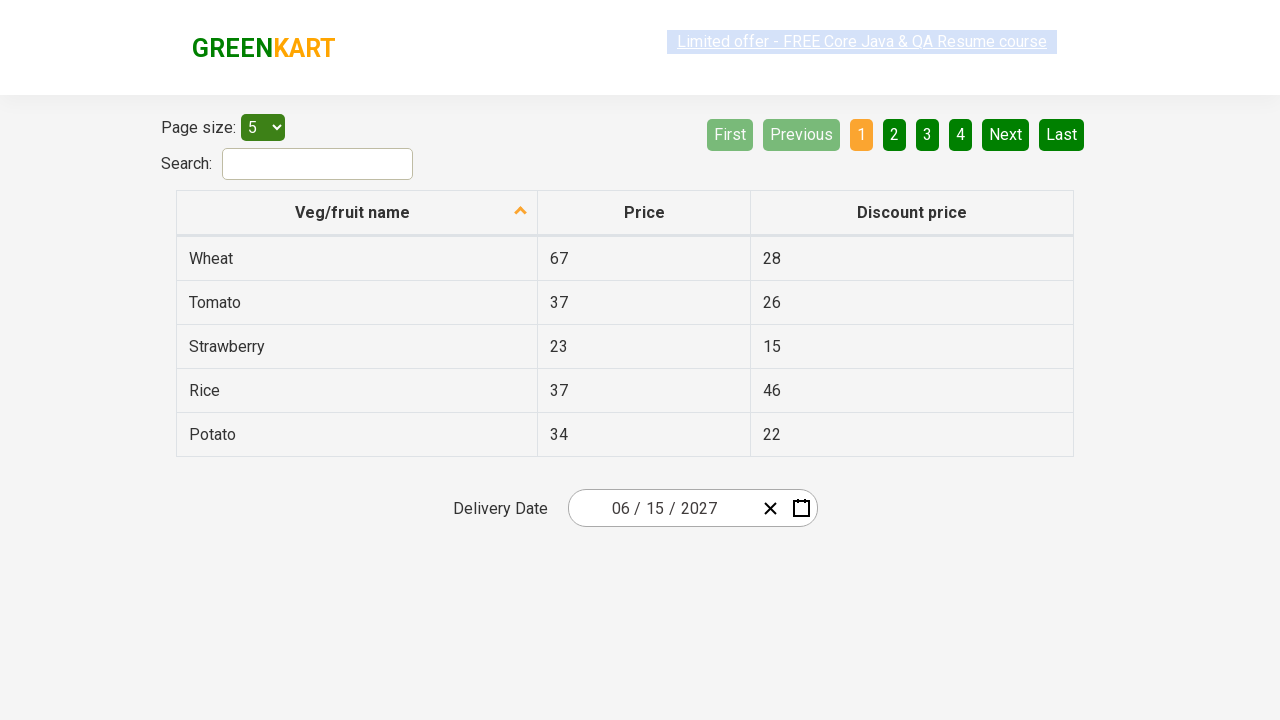

Verified input field 0: expected 6, got 6
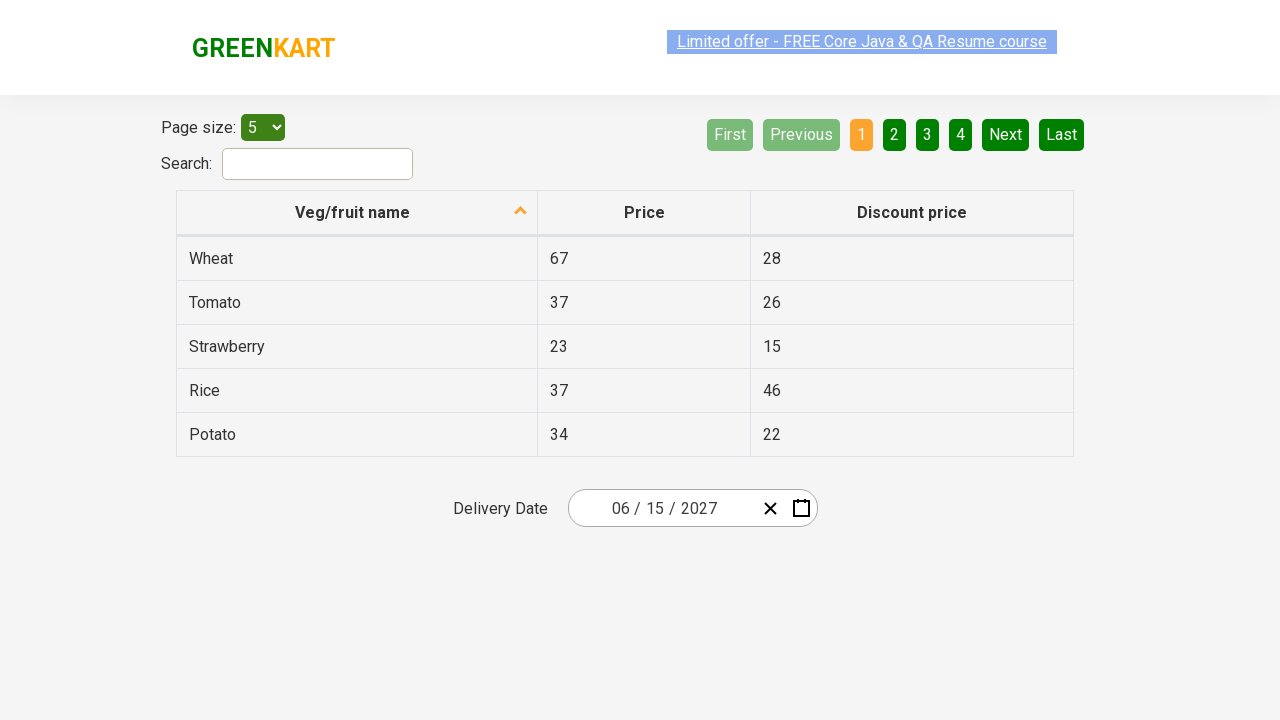

Verified input field 1: expected 15, got 15
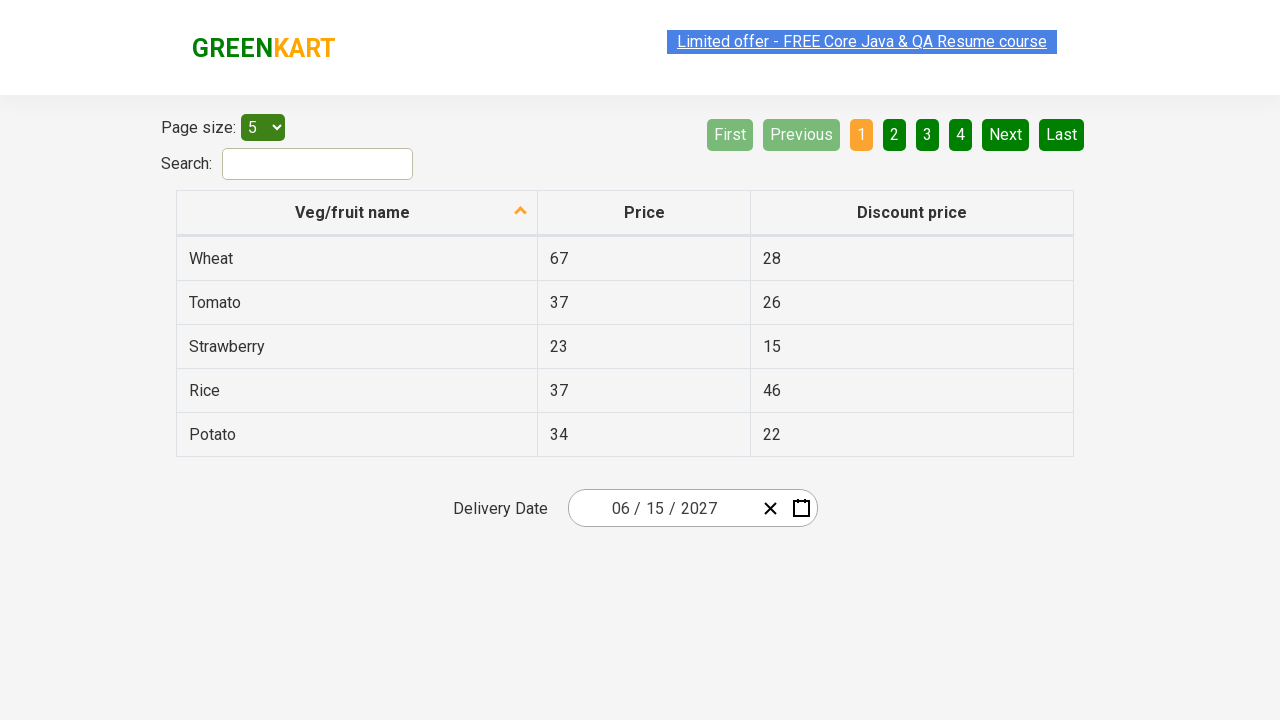

Verified input field 2: expected 2027, got 2027
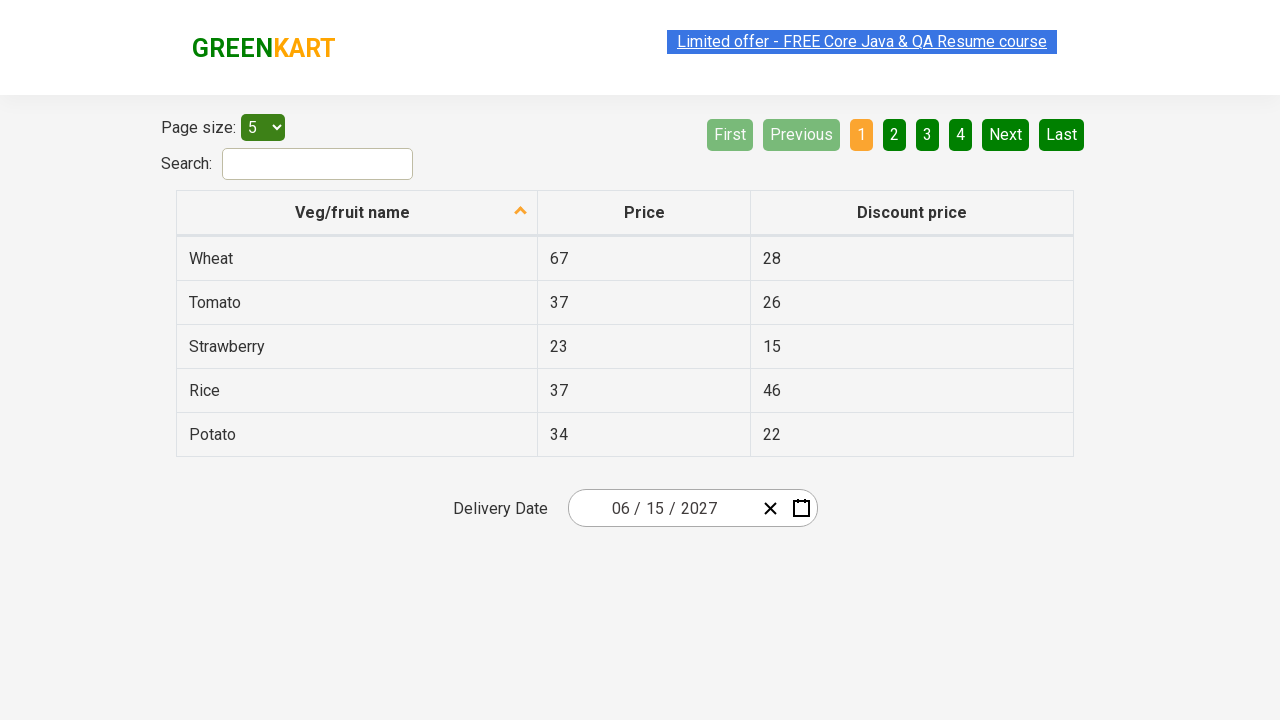

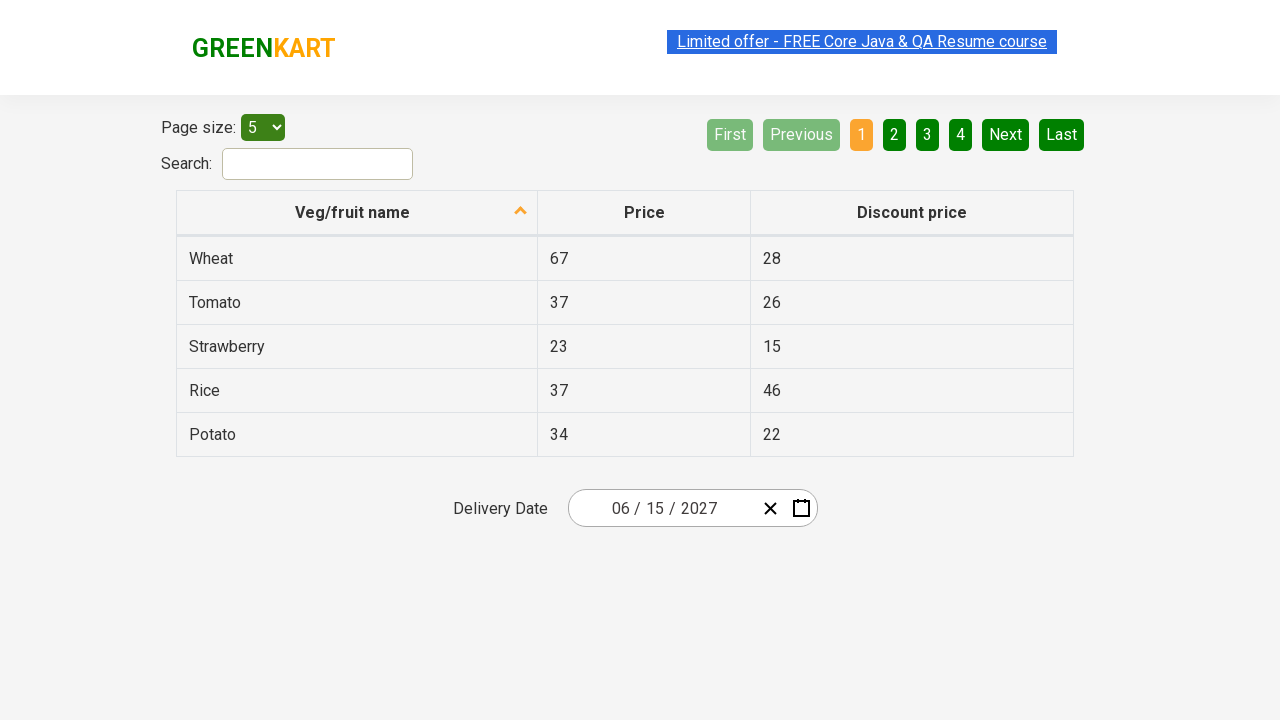